Tests frame navigation by clicking on nested frames link, switching to nested frames (frame-top, then frame-middle), and verifying the content text is accessible

Starting URL: http://the-internet.herokuapp.com/

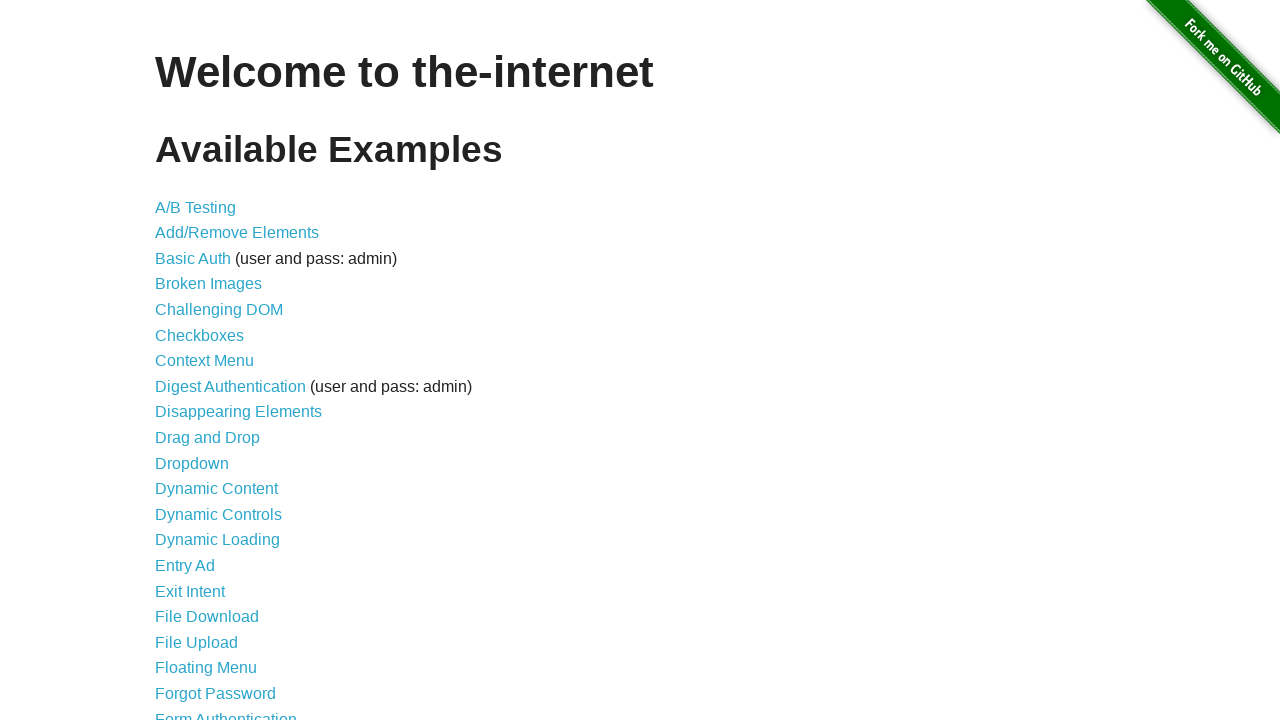

Clicked on nested frames link at (210, 395) on a[href='/nested_frames']
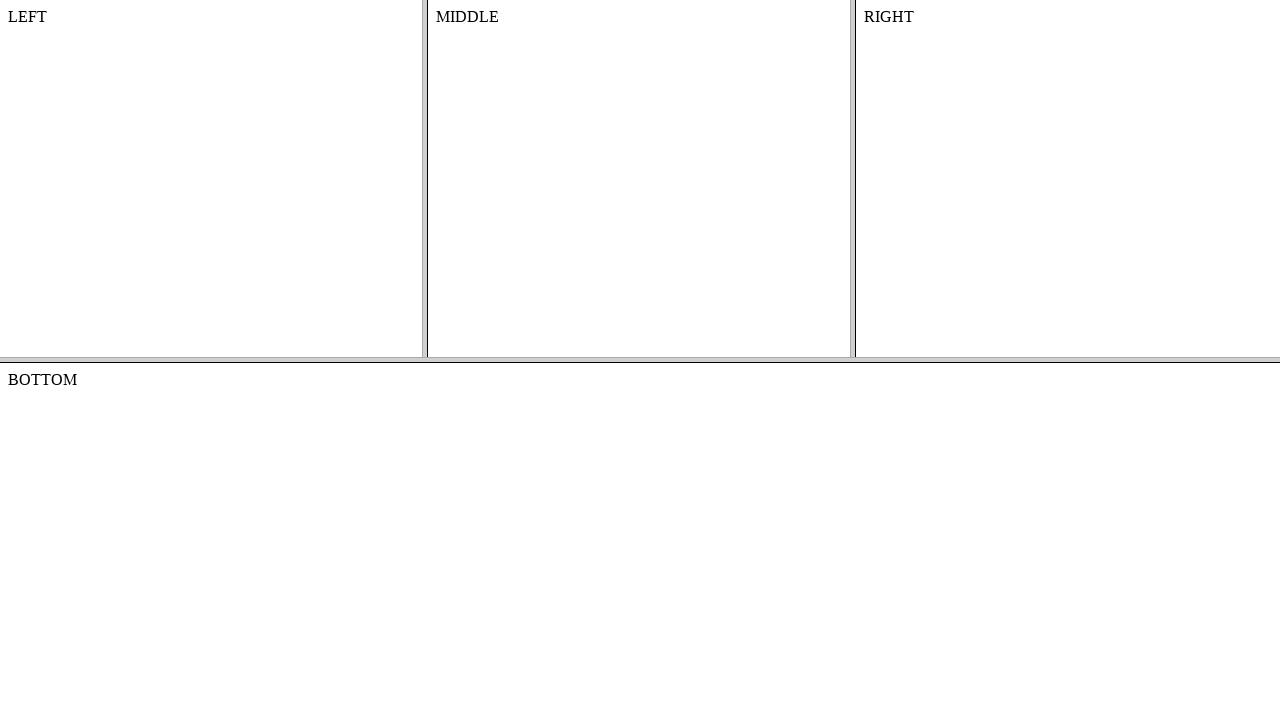

Located frame-top frame
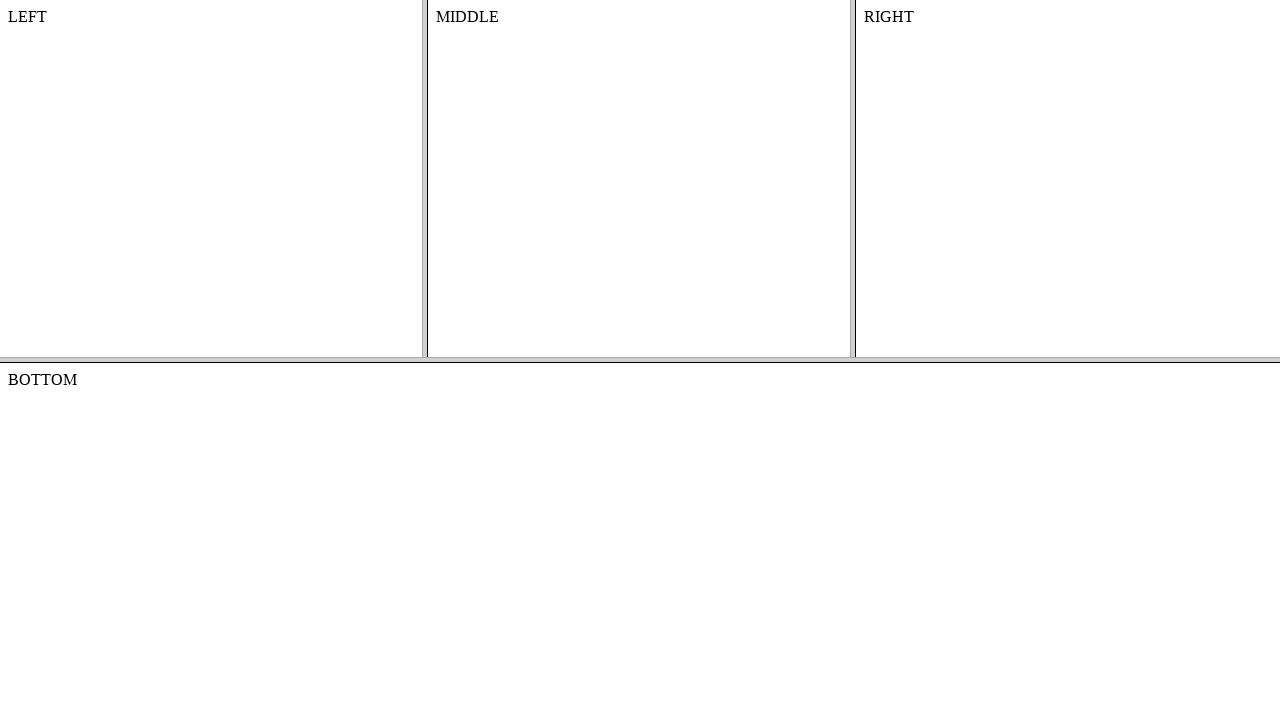

Located frame-middle frame within frame-top
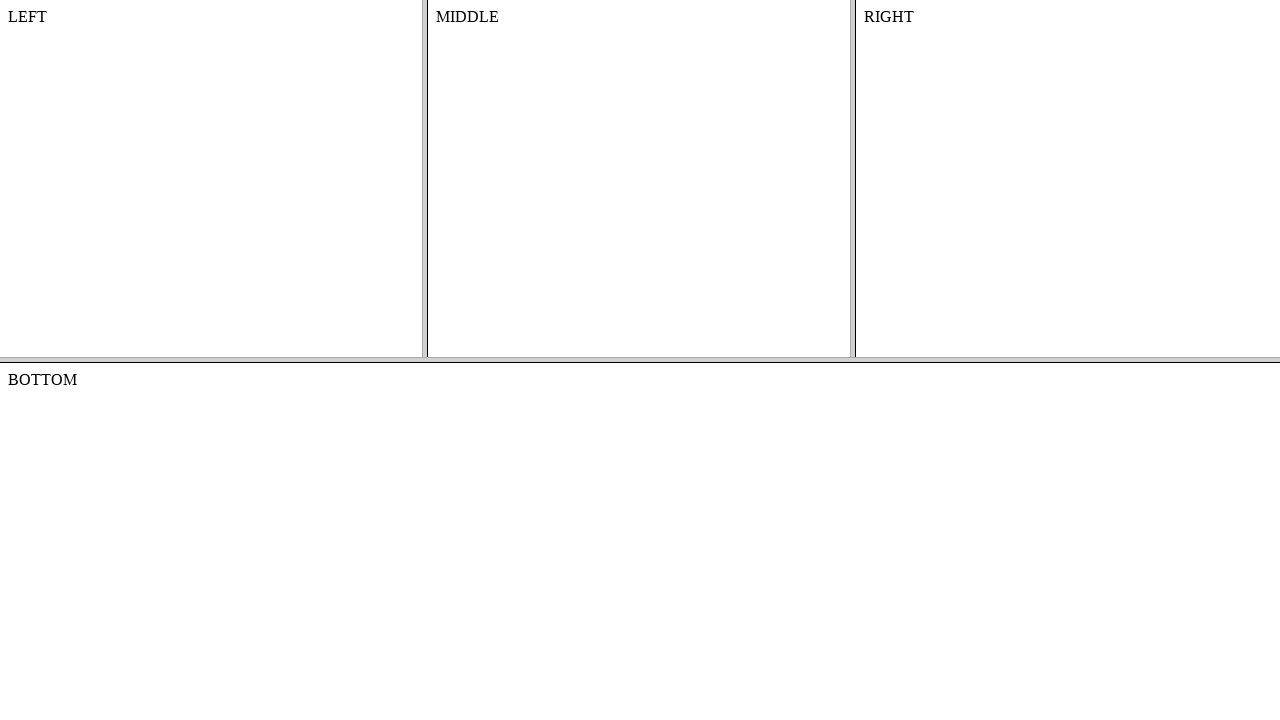

Retrieved content text from middle frame: MIDDLE
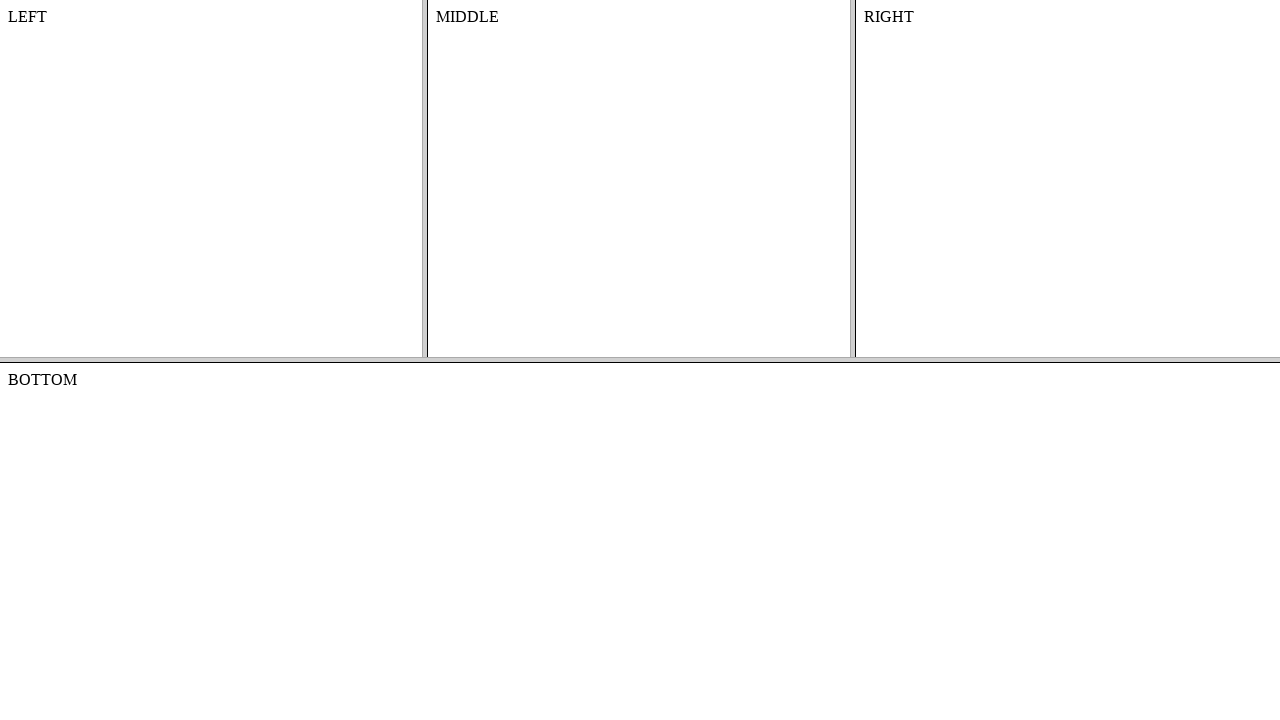

Printed content text to console
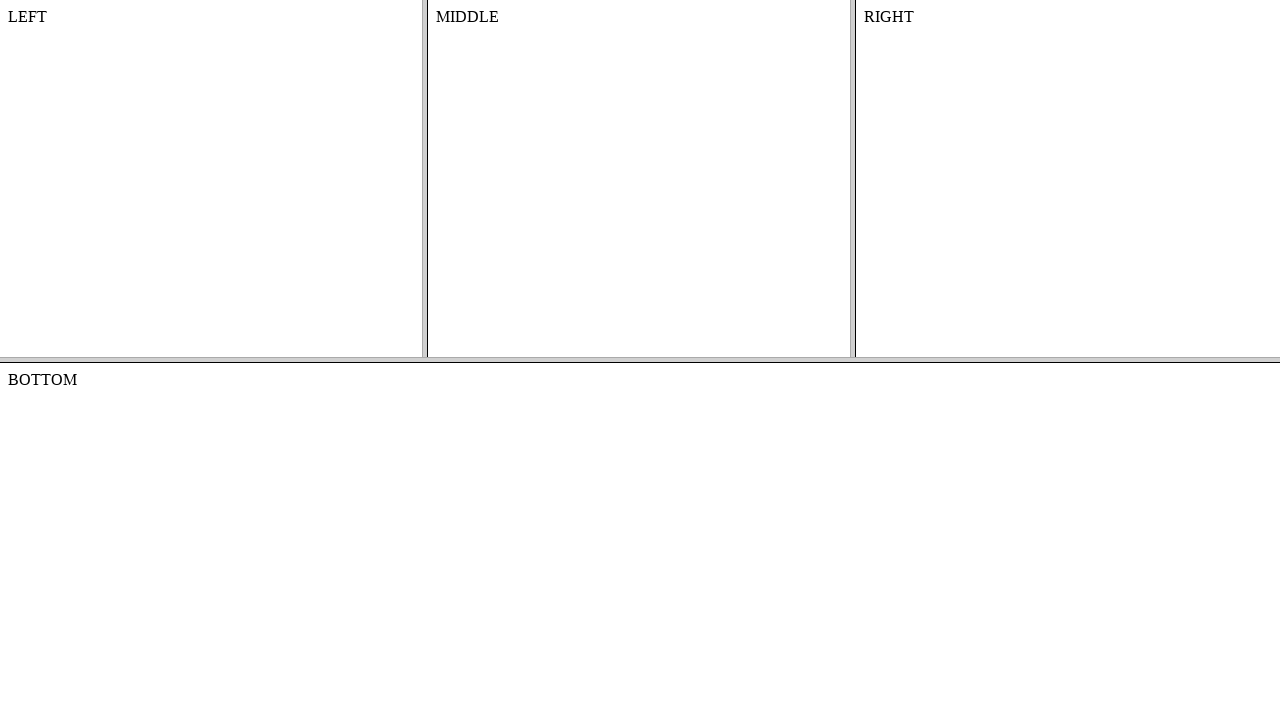

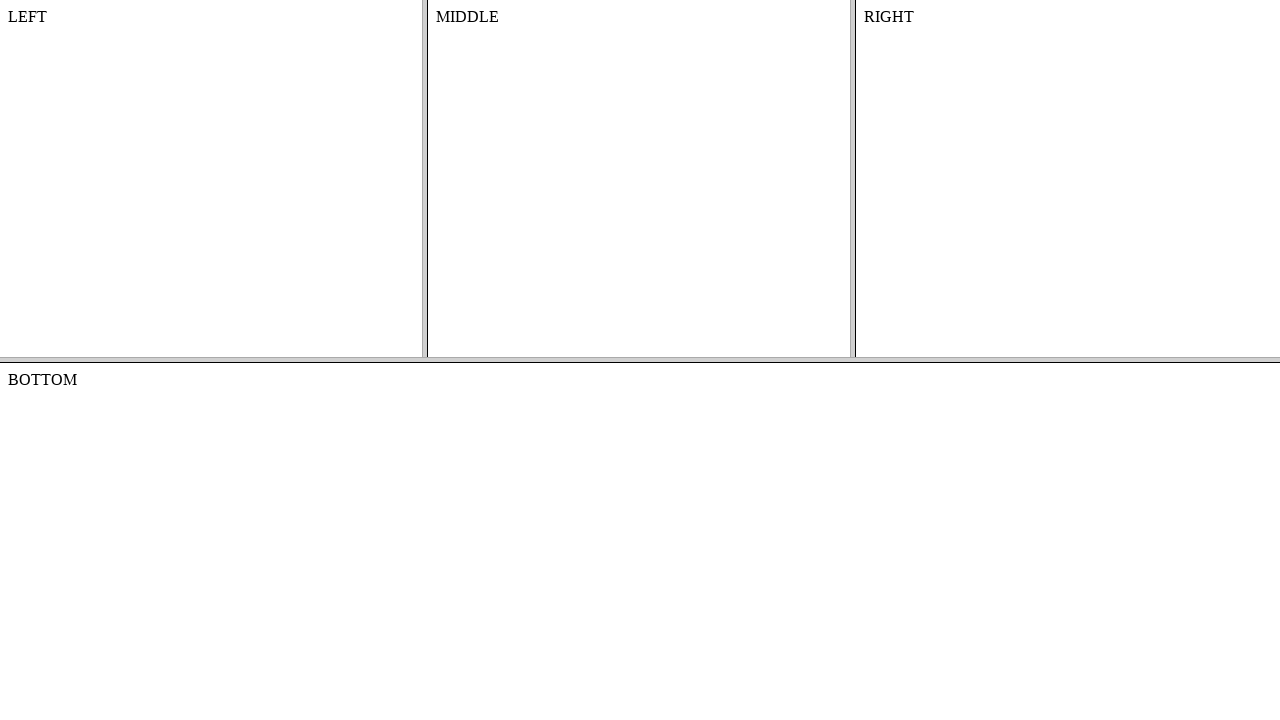